Tests checkbox and radio button interactions on DemoQA by clicking a checkbox element, then navigating to the radio button page and selecting a radio button option.

Starting URL: https://demoqa.com/checkbox

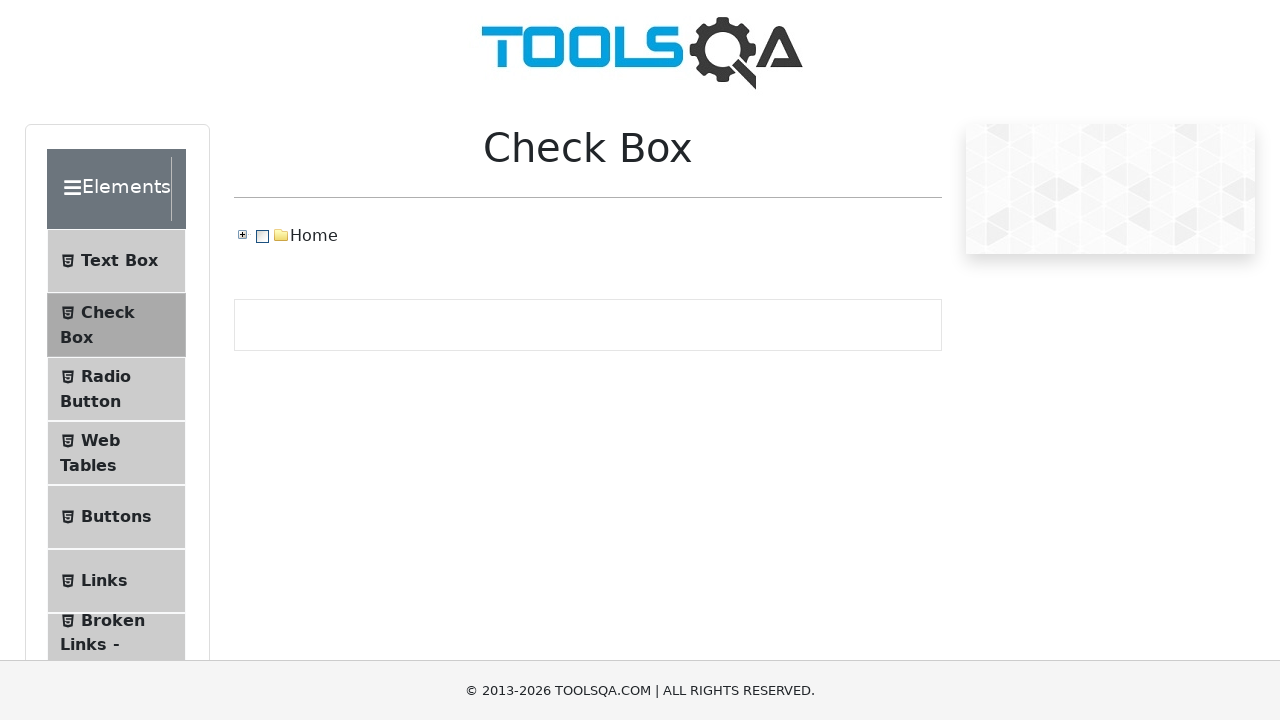

Located checkbox element
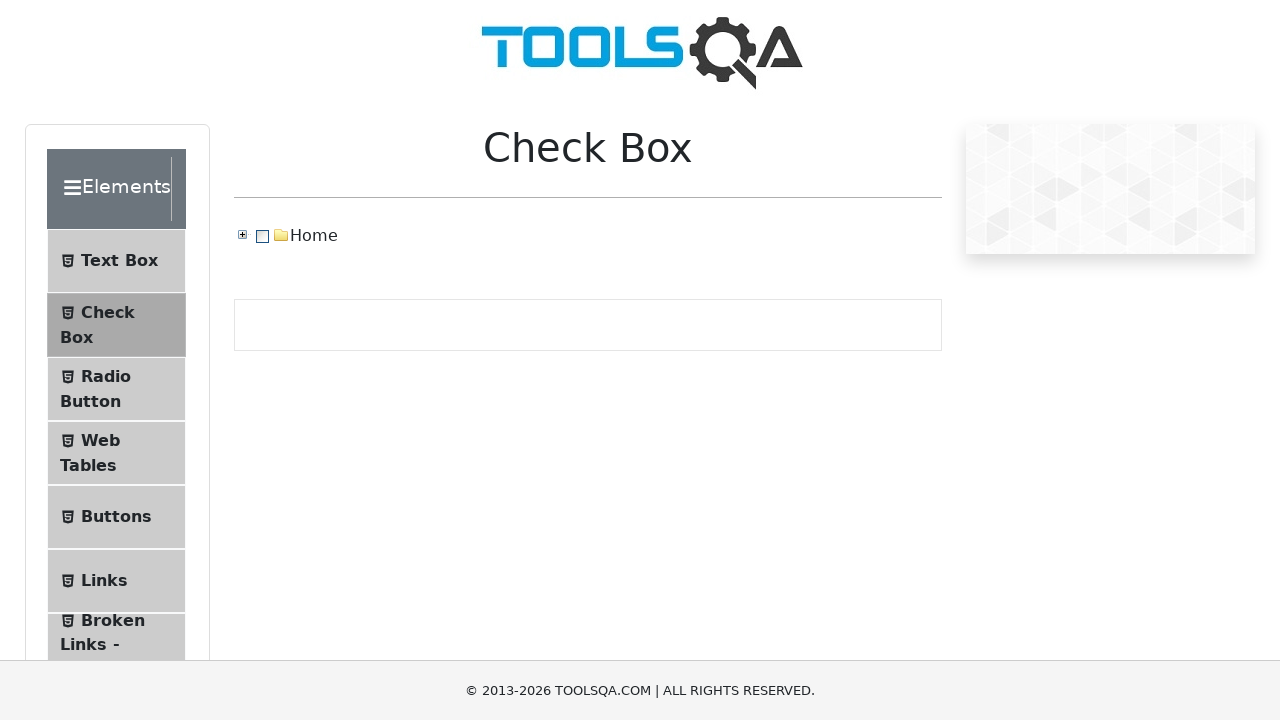

Navigated to radio button page
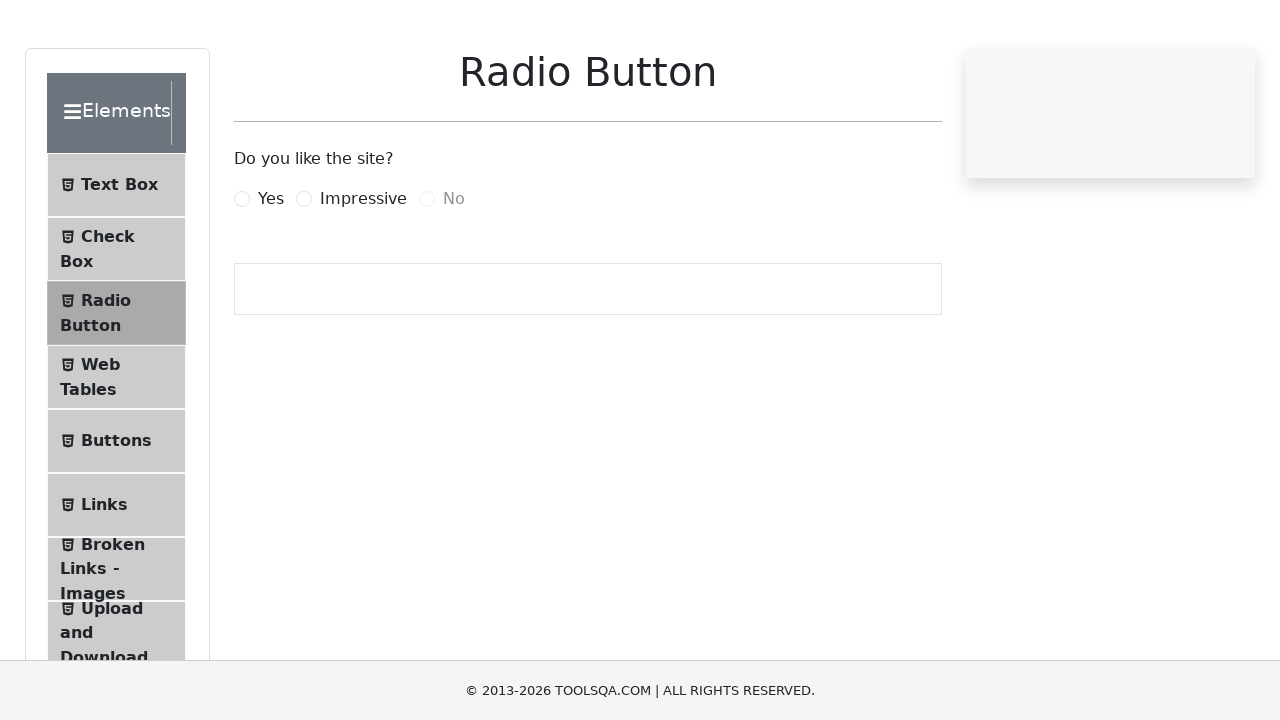

Located impressive radio button element
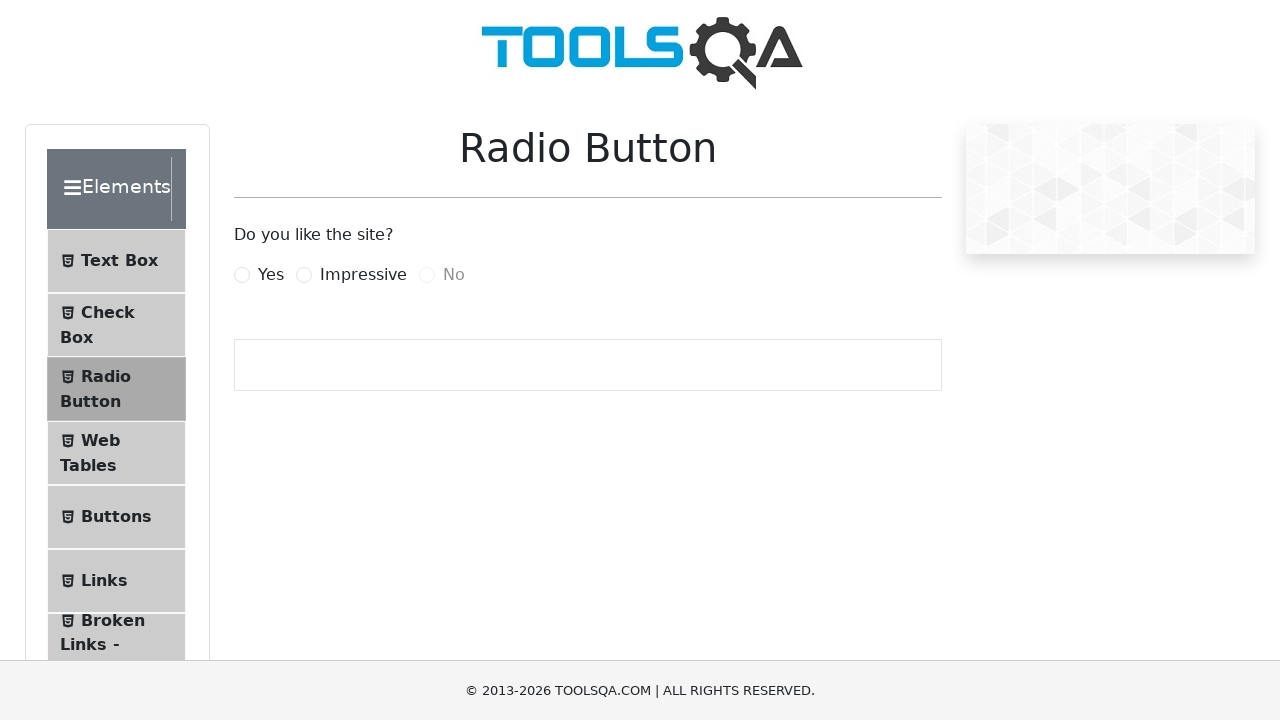

Scrolled radio button into view
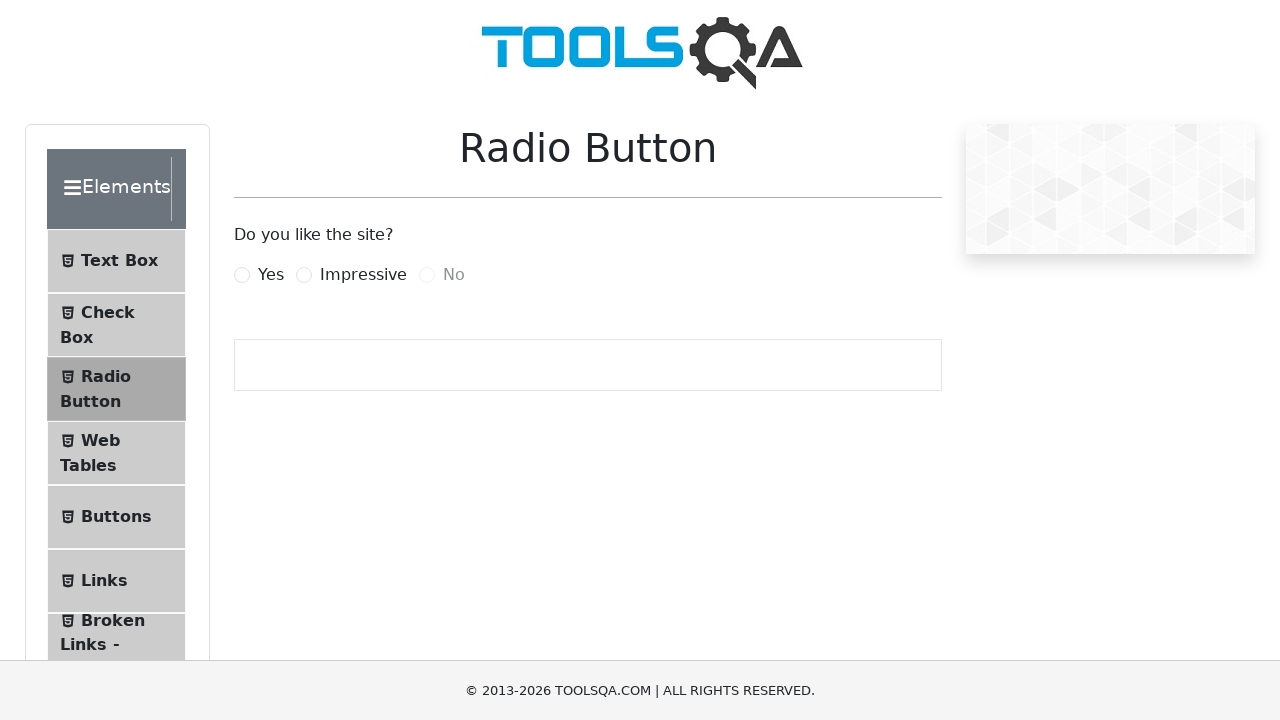

Clicked impressive radio button label to select it at (363, 275) on label[for='impressiveRadio']
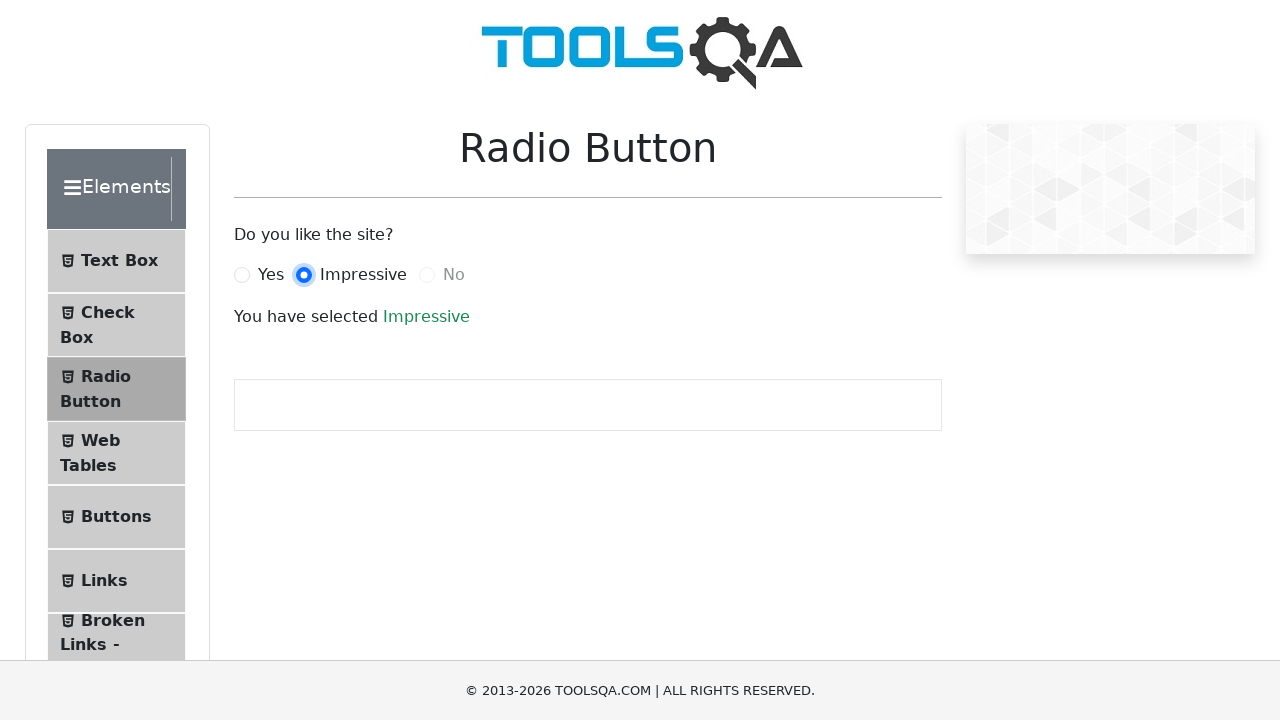

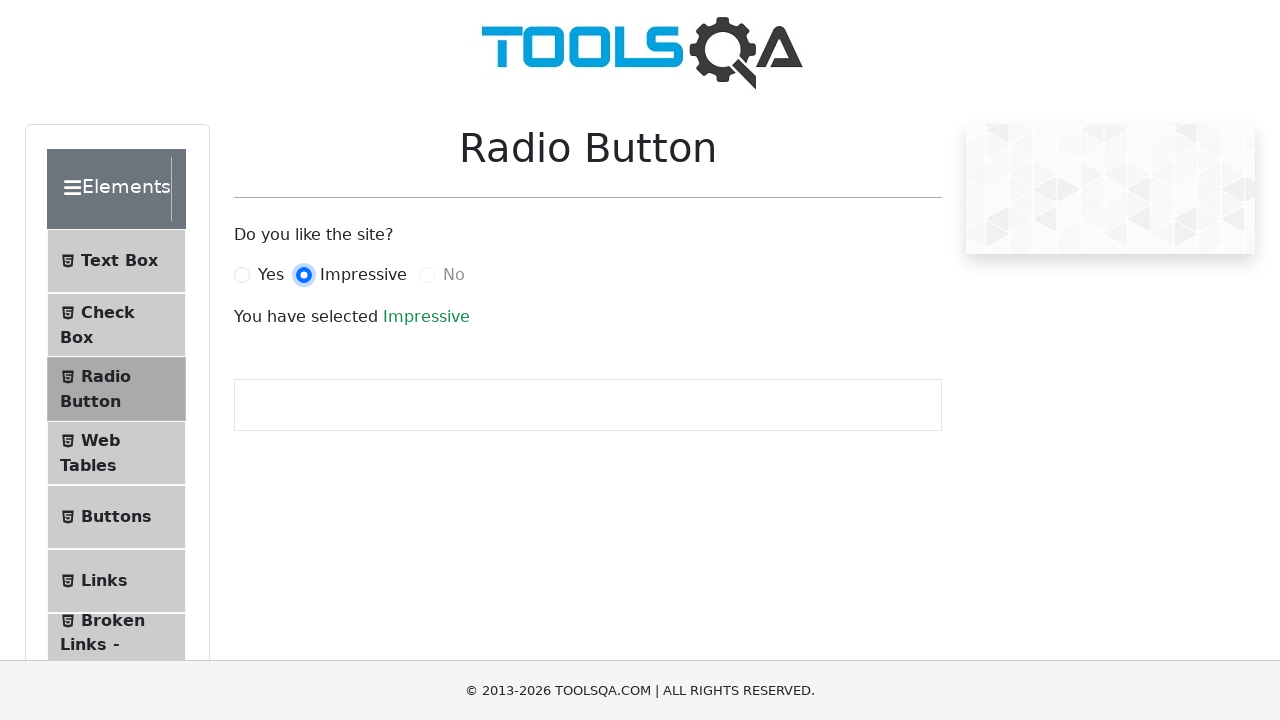